Tests opening a new window by clicking a button, switching to the child window, and performing a search action in the new window

Starting URL: https://skpatro.github.io/demo/links/

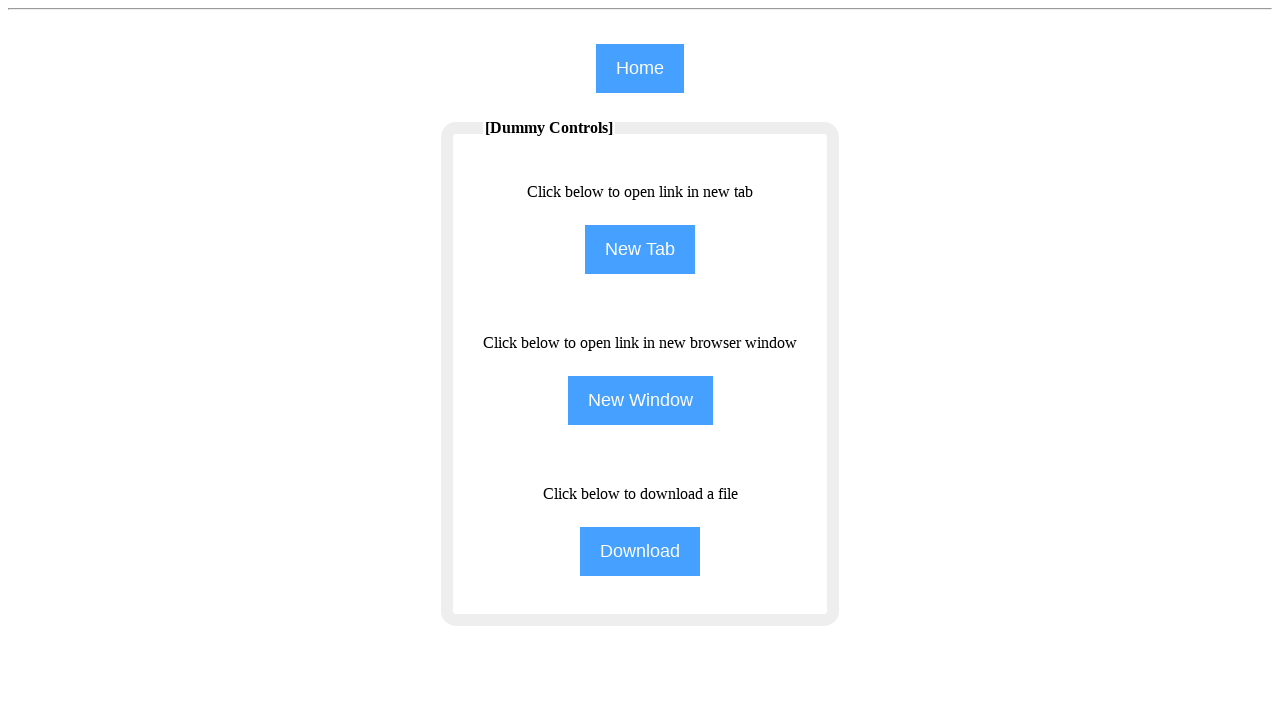

Clicked NewWindow button to open child window at (640, 400) on input[name='NewWindow']
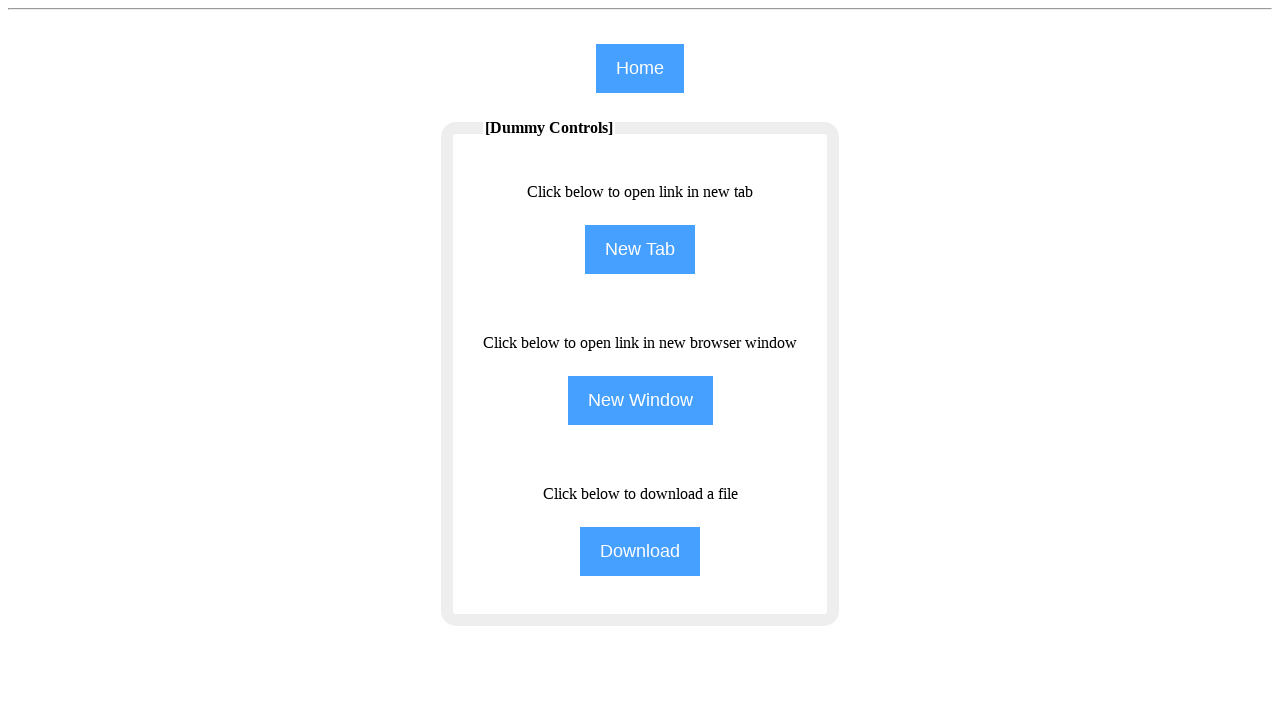

Waited for and captured new child window at (640, 400) on input[name='NewWindow']
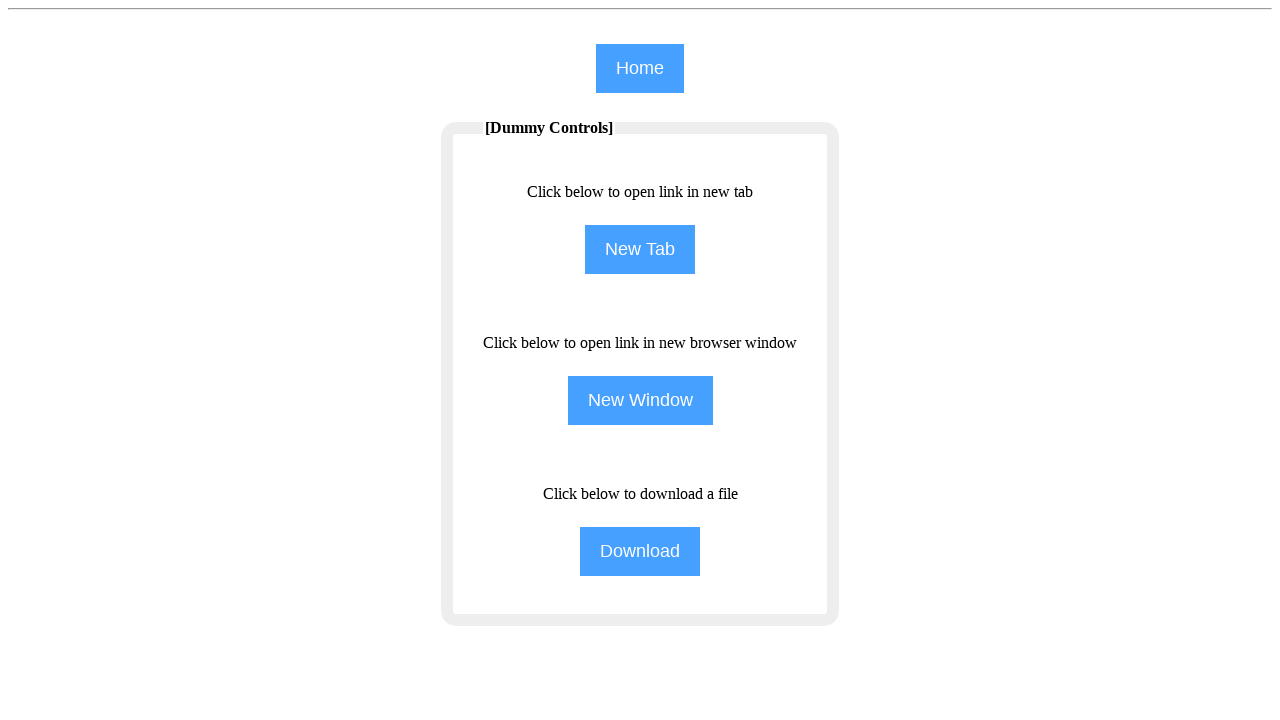

Switched to child window context
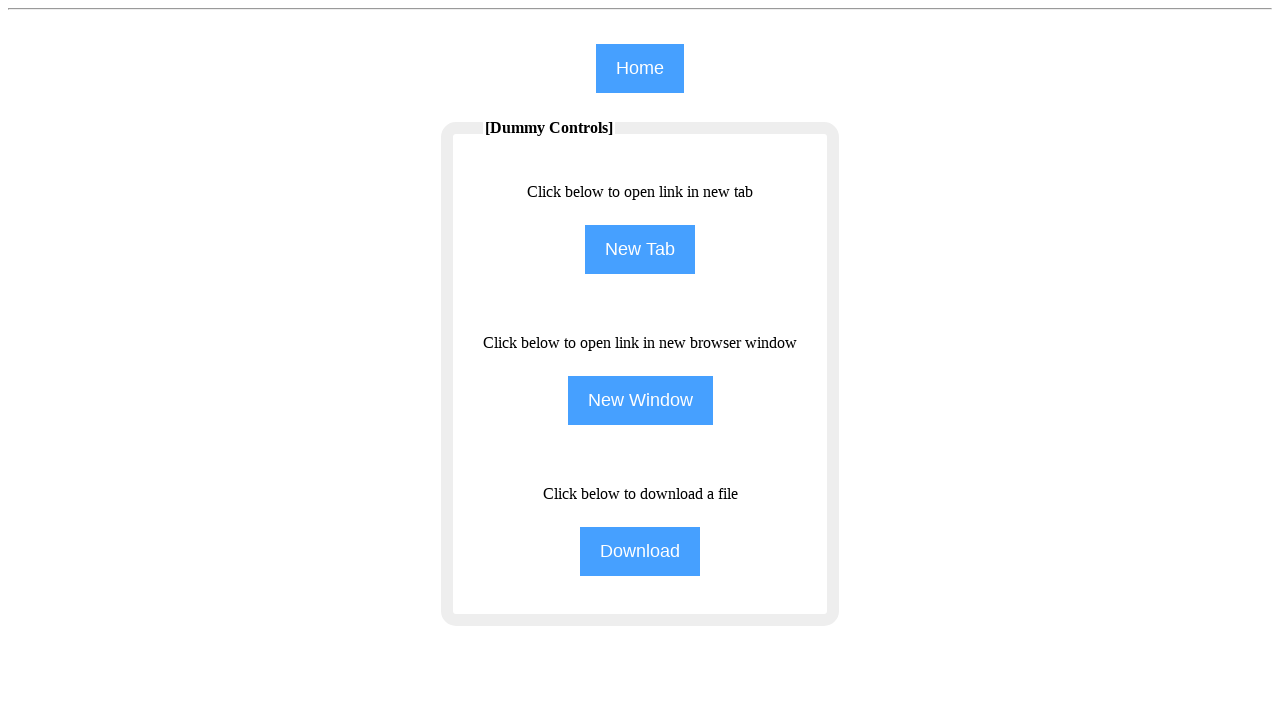

Child window page loaded completely
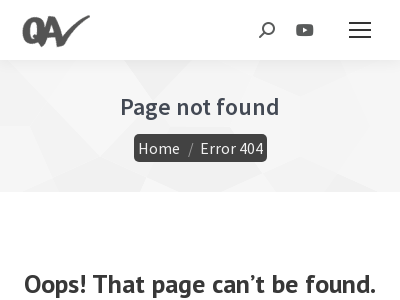

Filled search field with 'QA' in child window on #the7-search
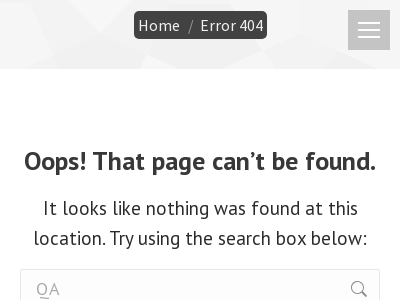

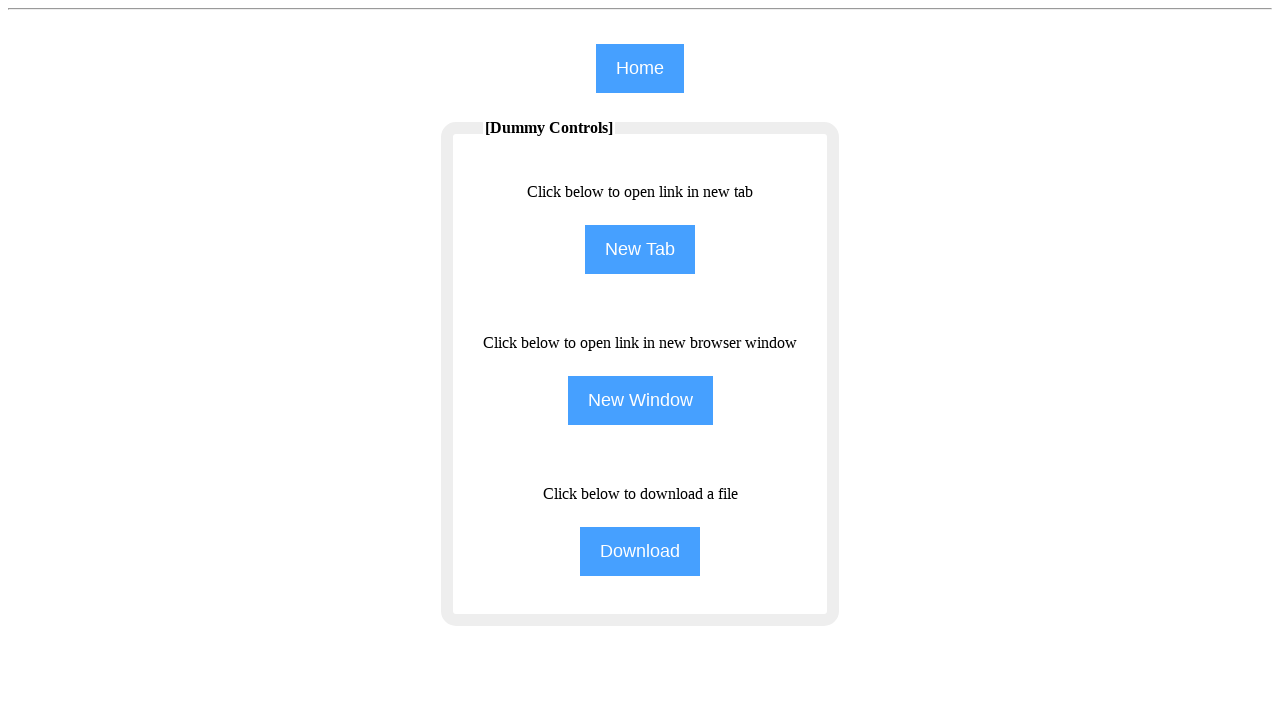